Tests pagination navigation on a players listing page by clicking through multiple pages and verifying that table content loads on each page.

Starting URL: https://www.trackingthepros.com/players/

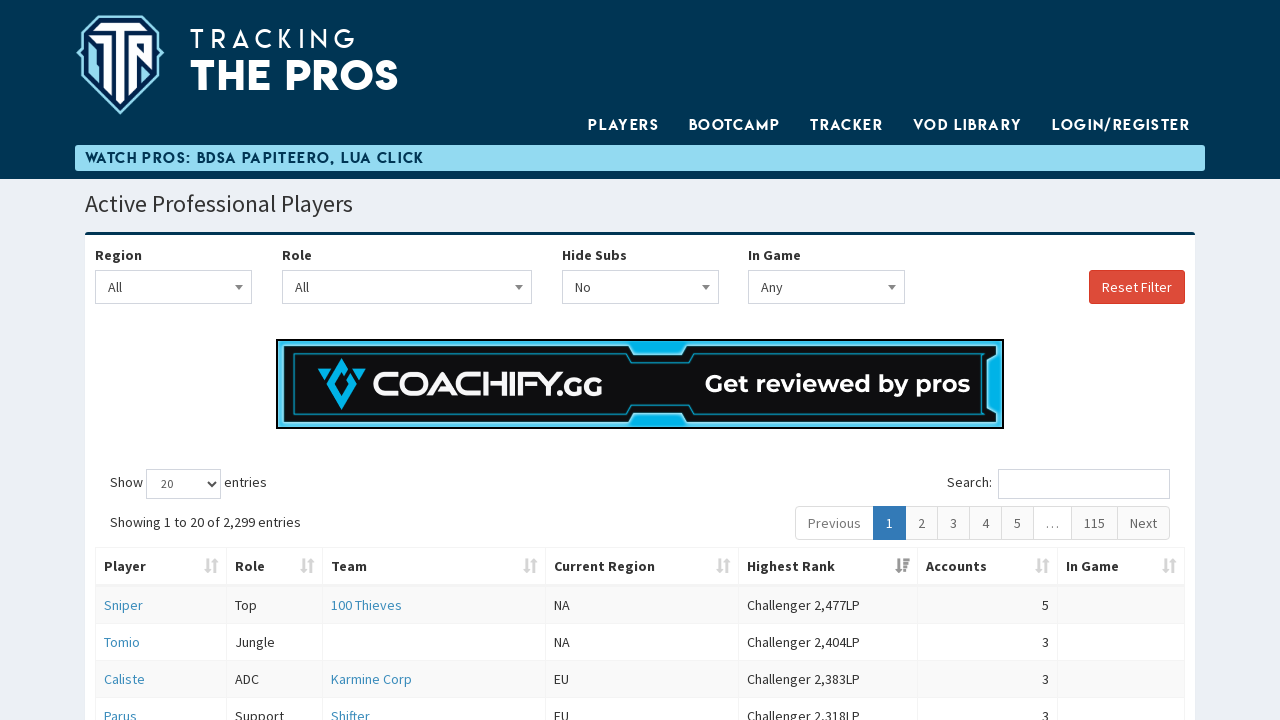

Players table loaded on initial page
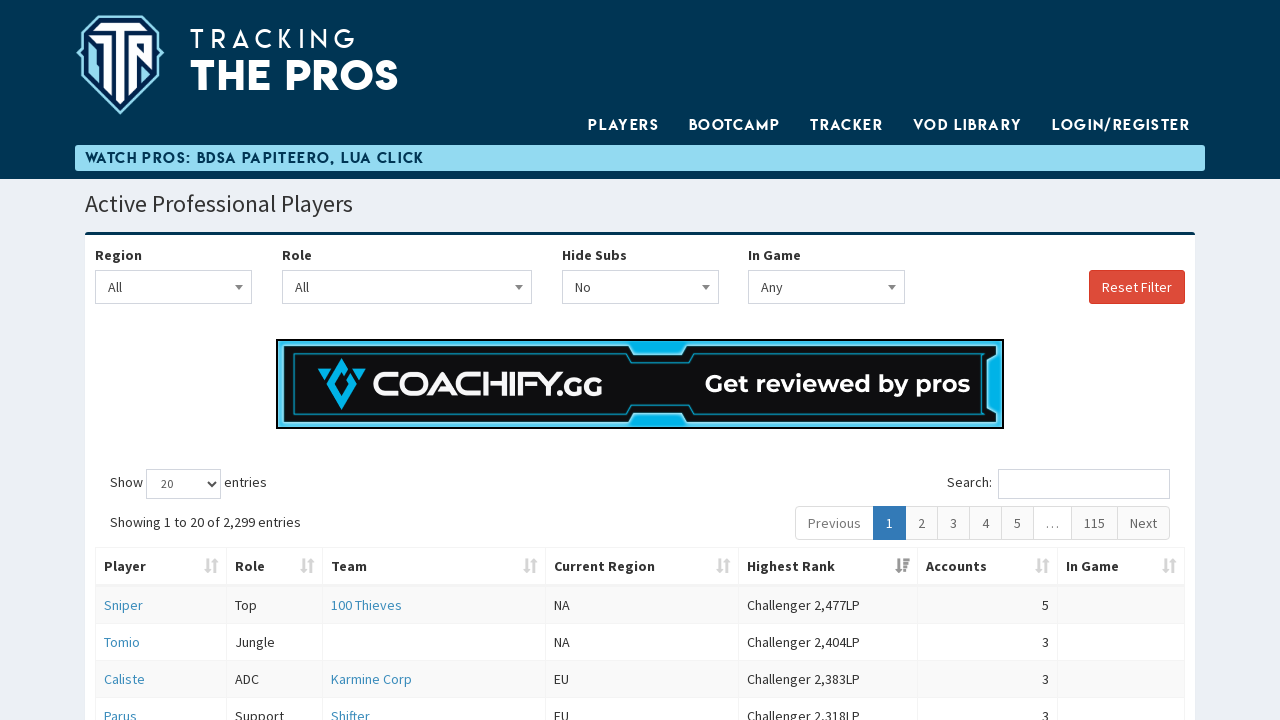

Pagination controls are visible
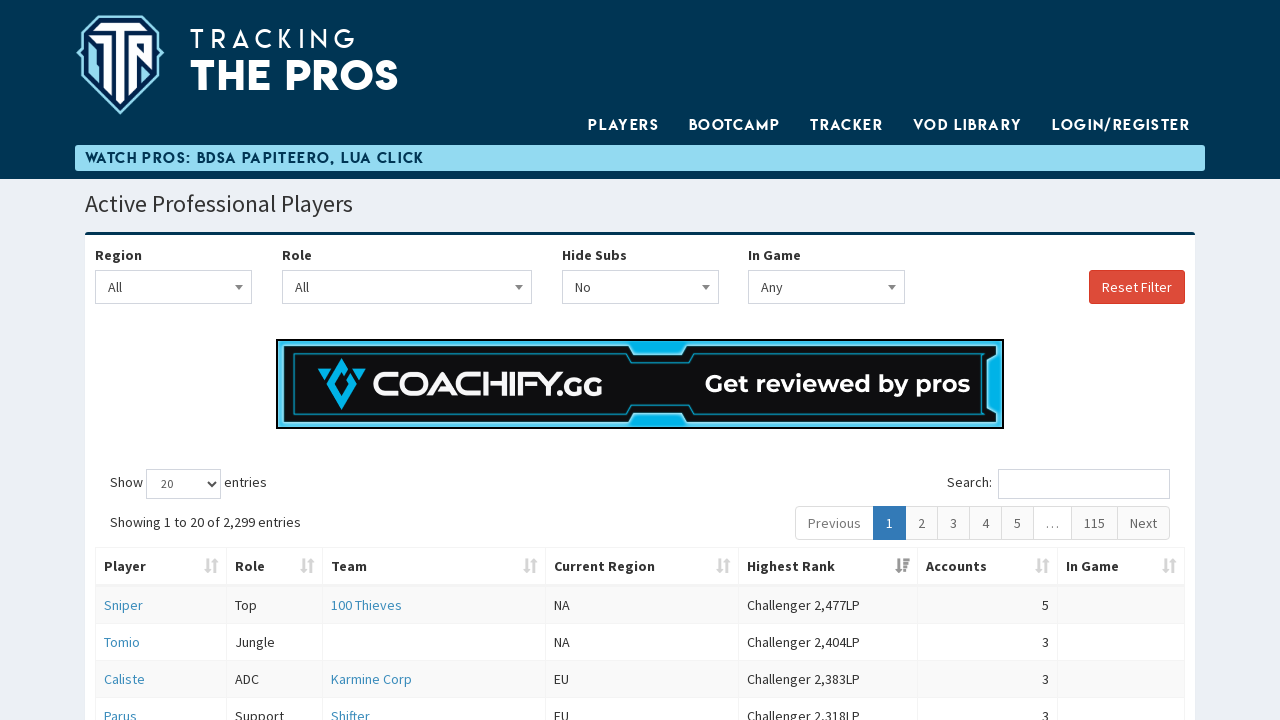

Clicked pagination link for page 2 at (922, 523) on .pagination >> a[data-dt-idx='2'] >> nth=0
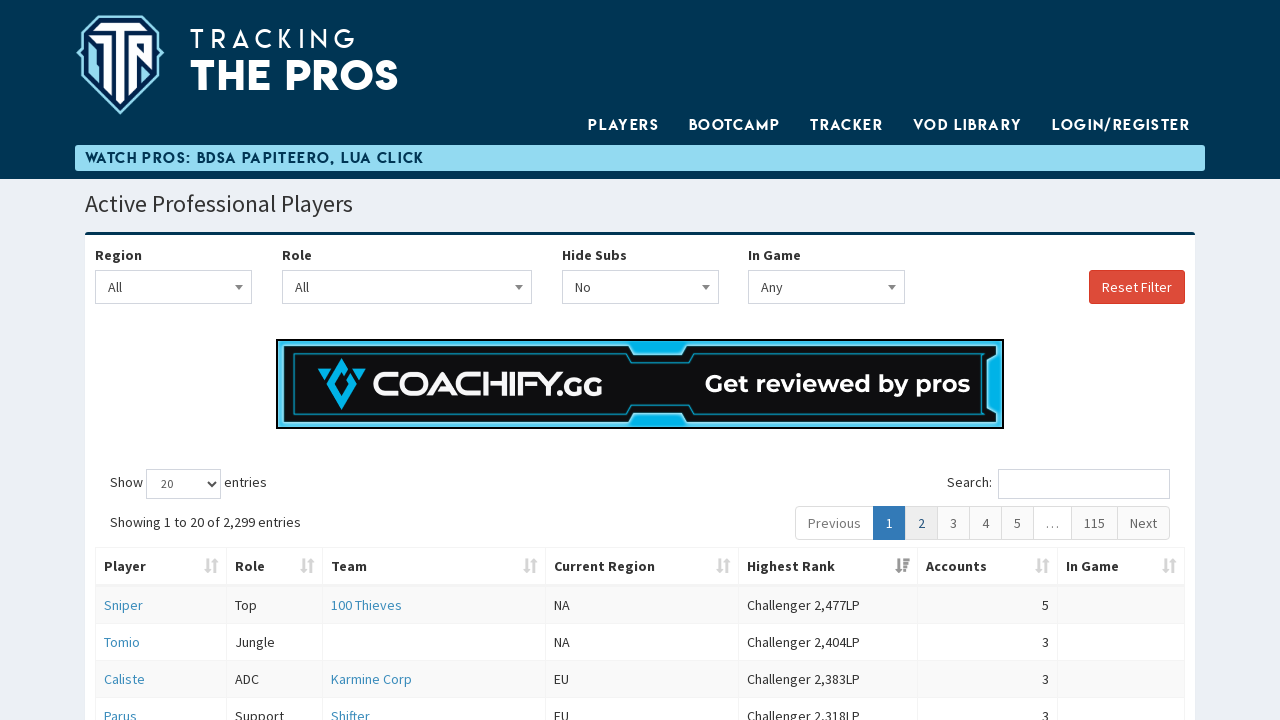

Table content loaded on page 2
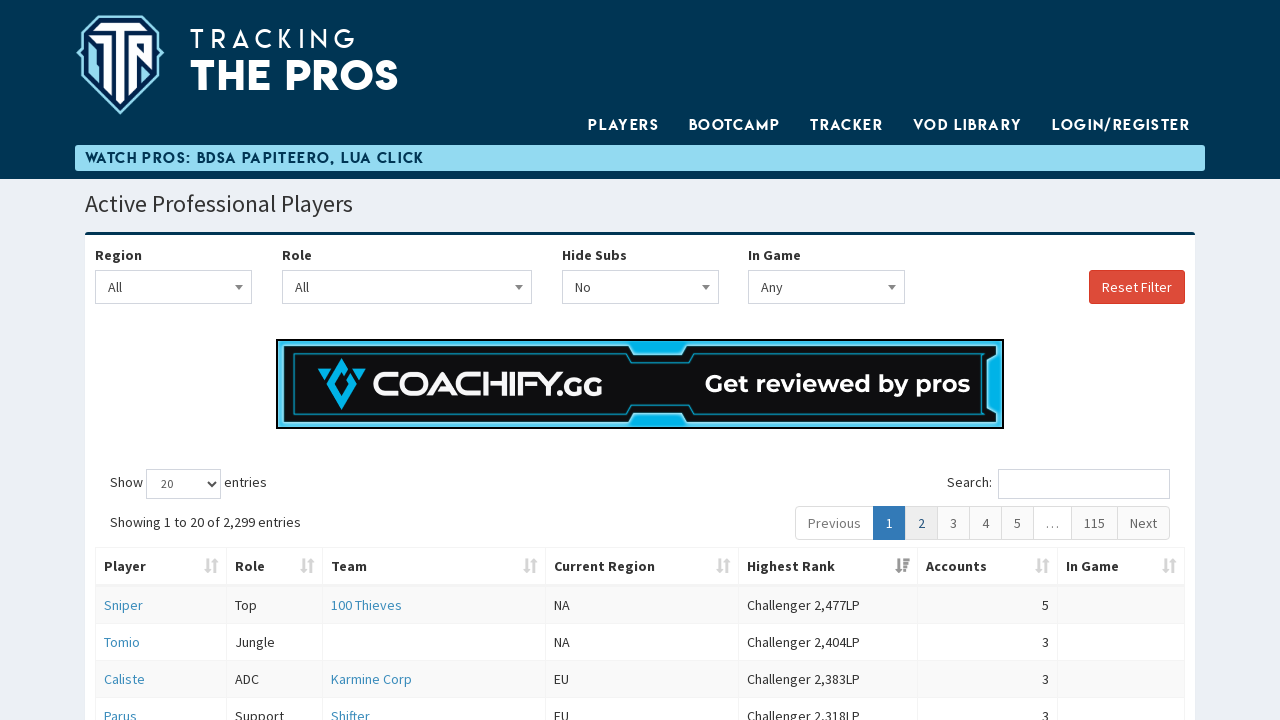

Waited for page content to settle
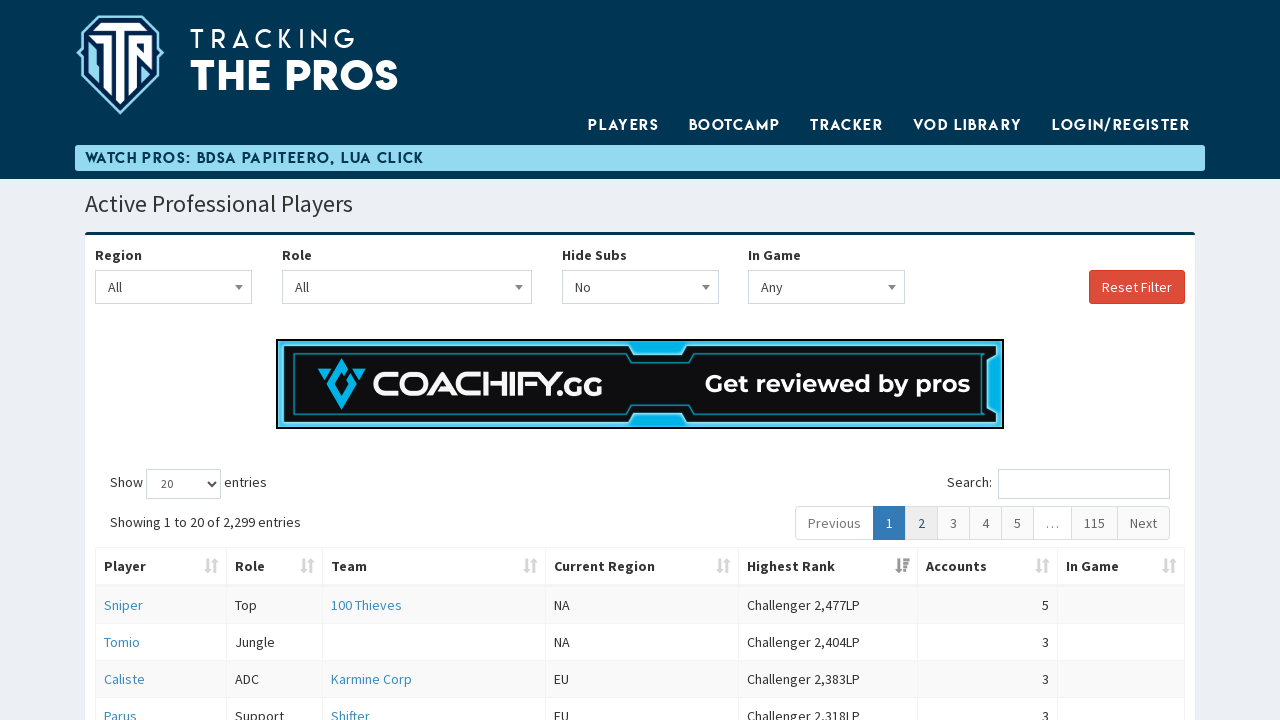

Clicked pagination link for page 3 at (954, 523) on .pagination >> a[data-dt-idx='3'] >> nth=0
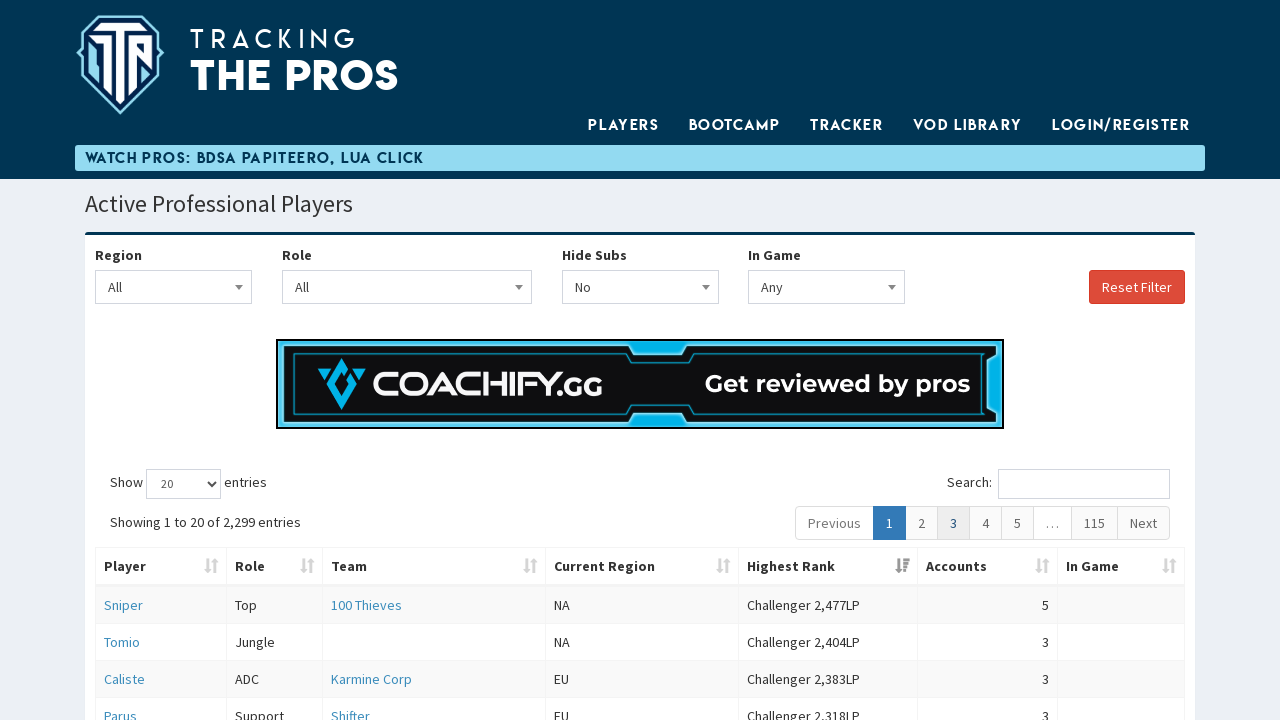

Table content loaded on page 3
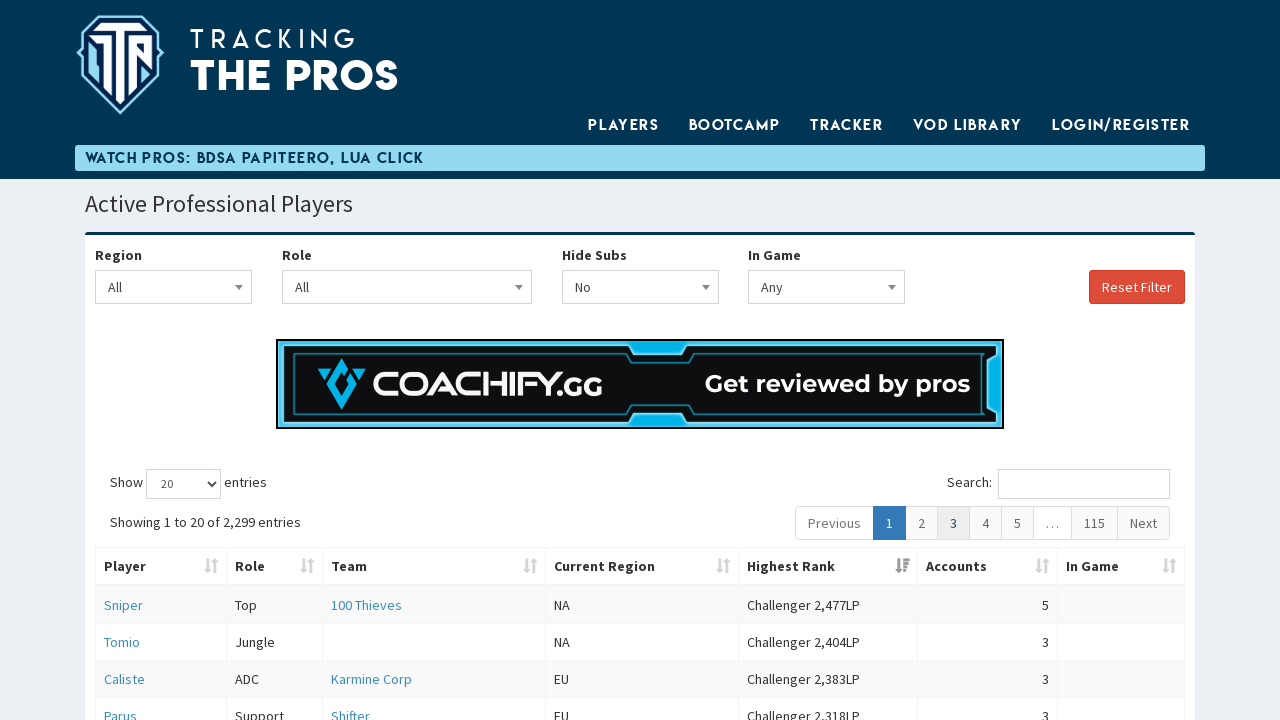

Waited for page content to settle
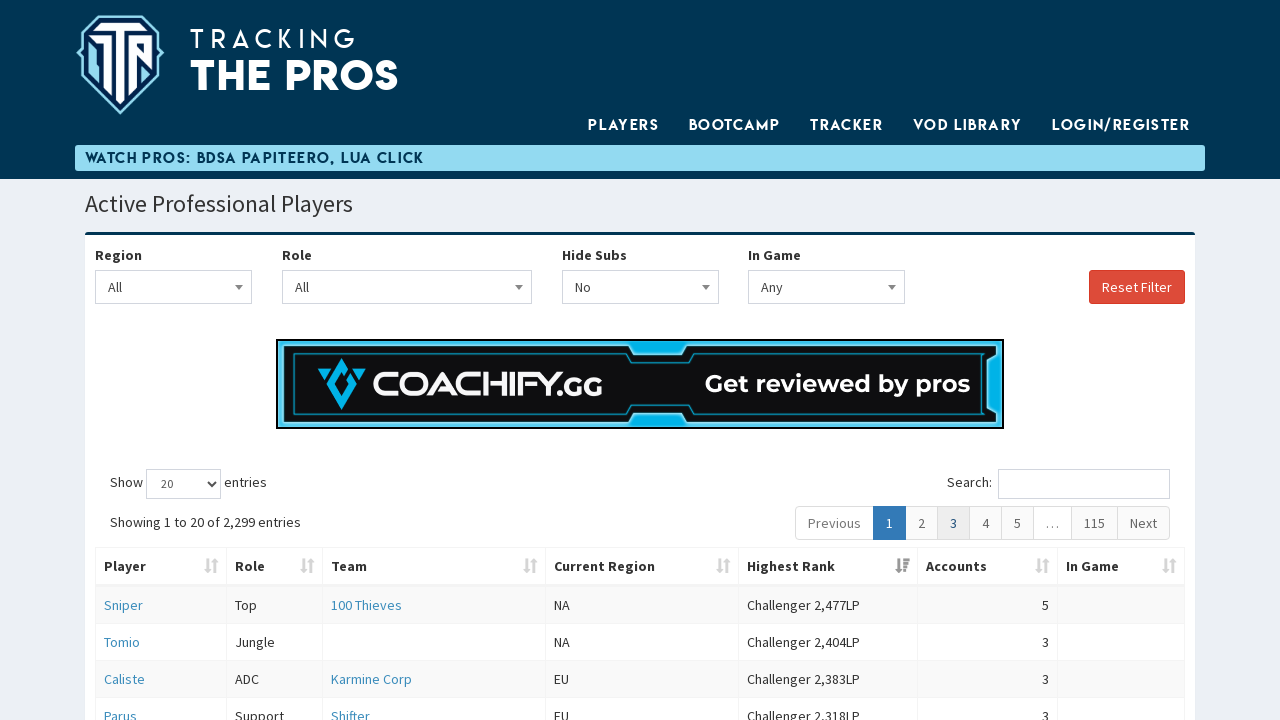

Table cells verified on final page
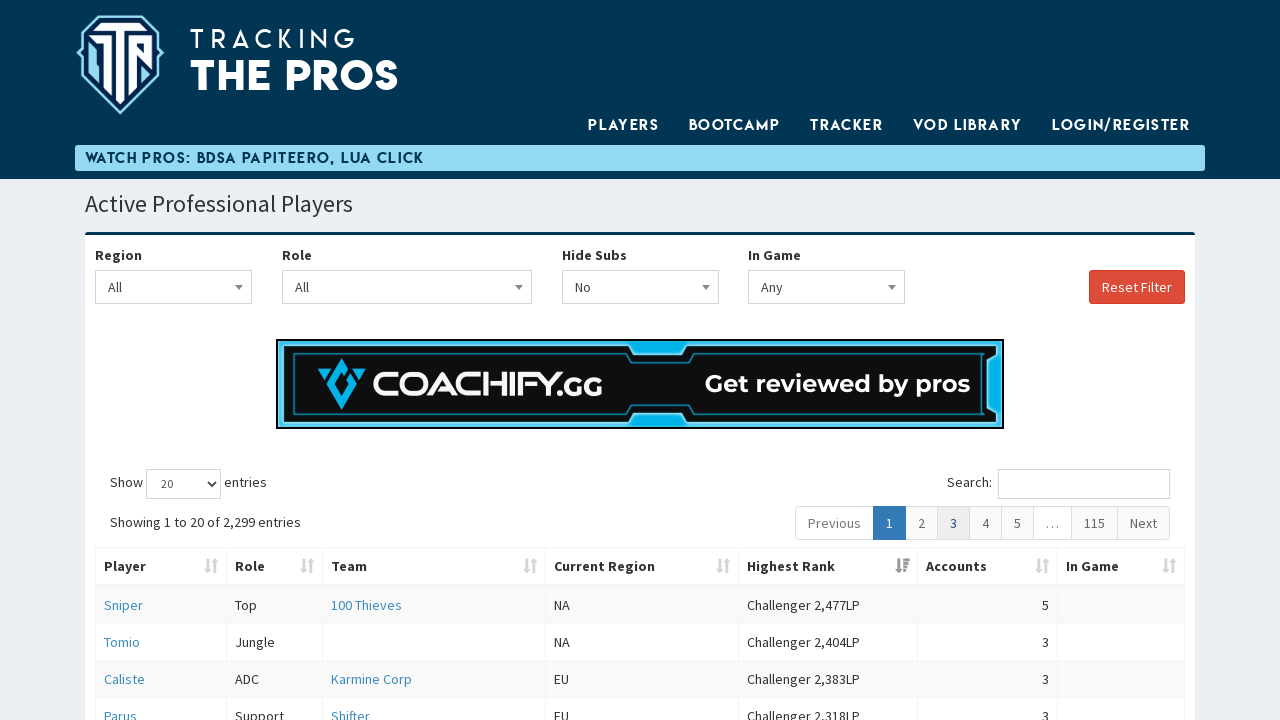

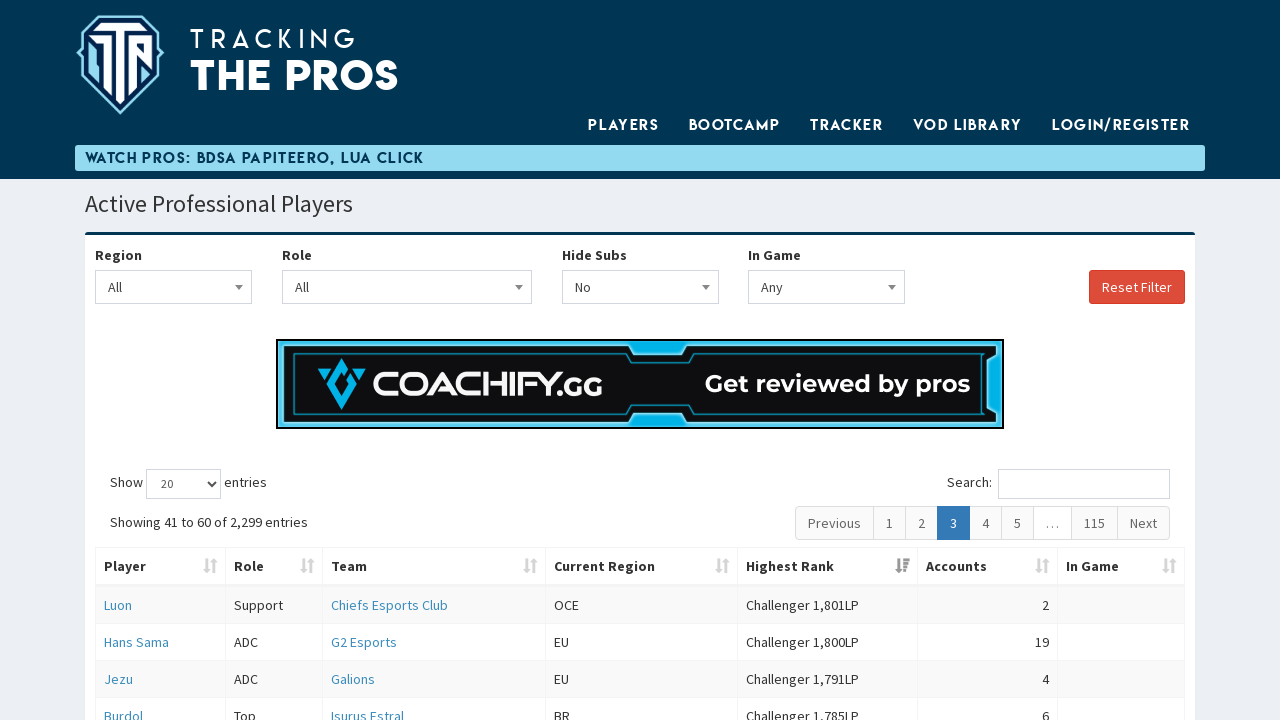